Tests the jQuery UI resizable component by dragging the resize handle to increase the element's size by 400 pixels horizontally and 200 pixels vertically.

Starting URL: http://jqueryui.com/resources/demos/resizable/default.html

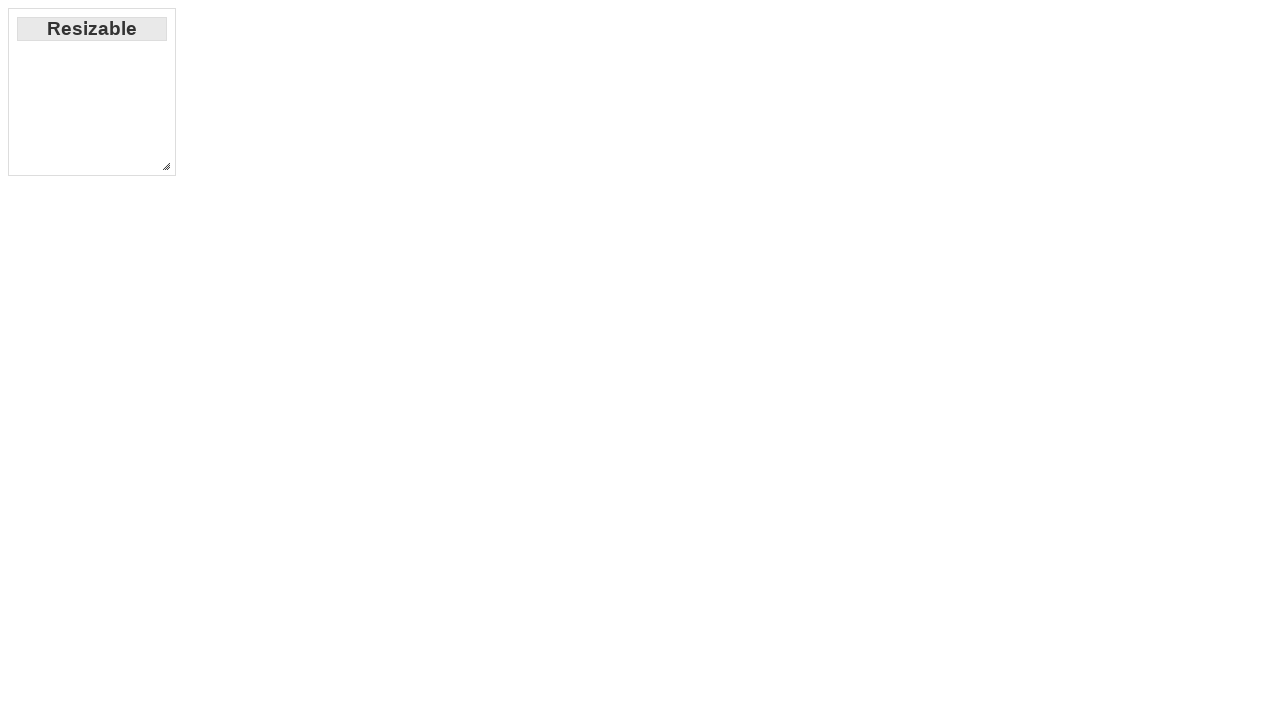

Located the resize handle element
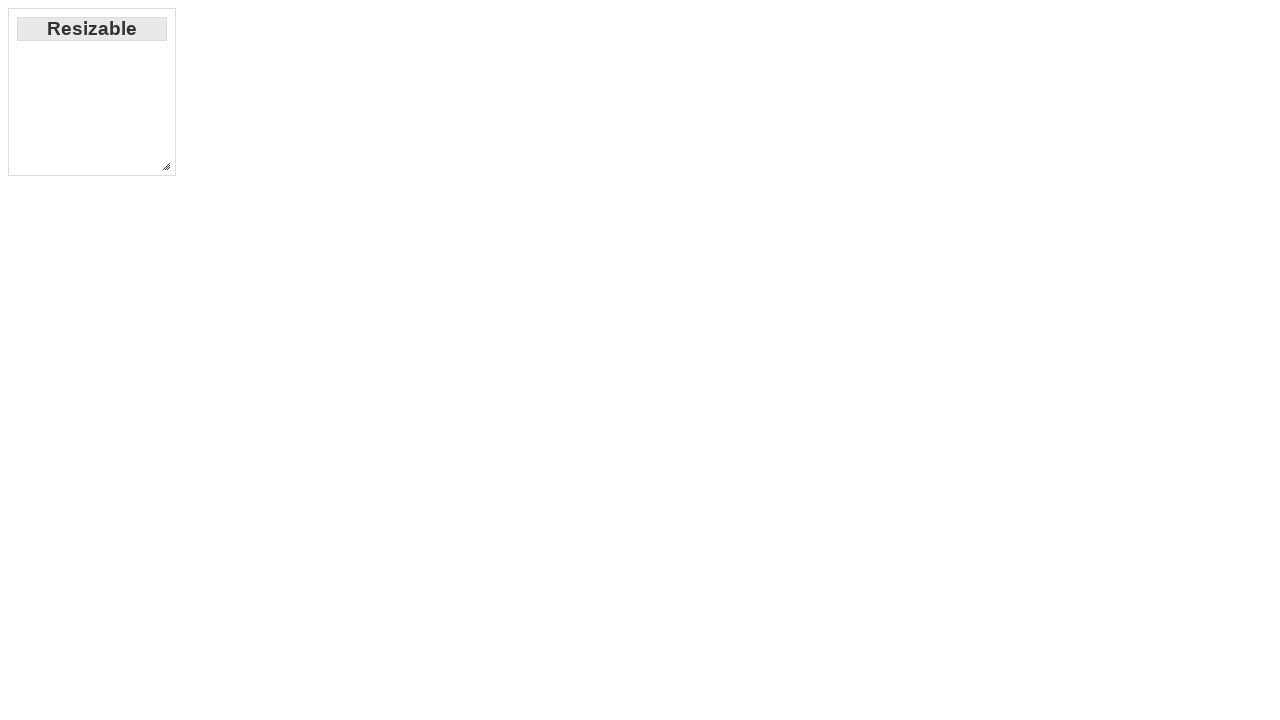

Resize handle is now visible
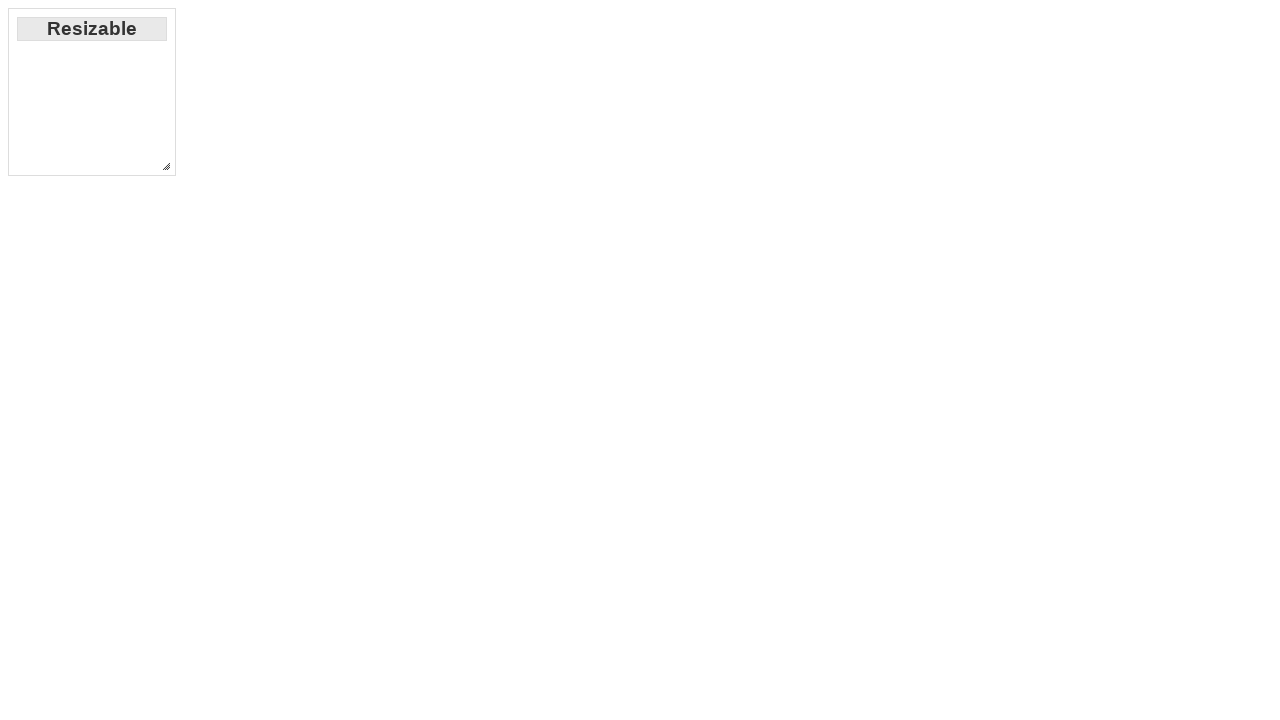

Retrieved bounding box of the resize handle
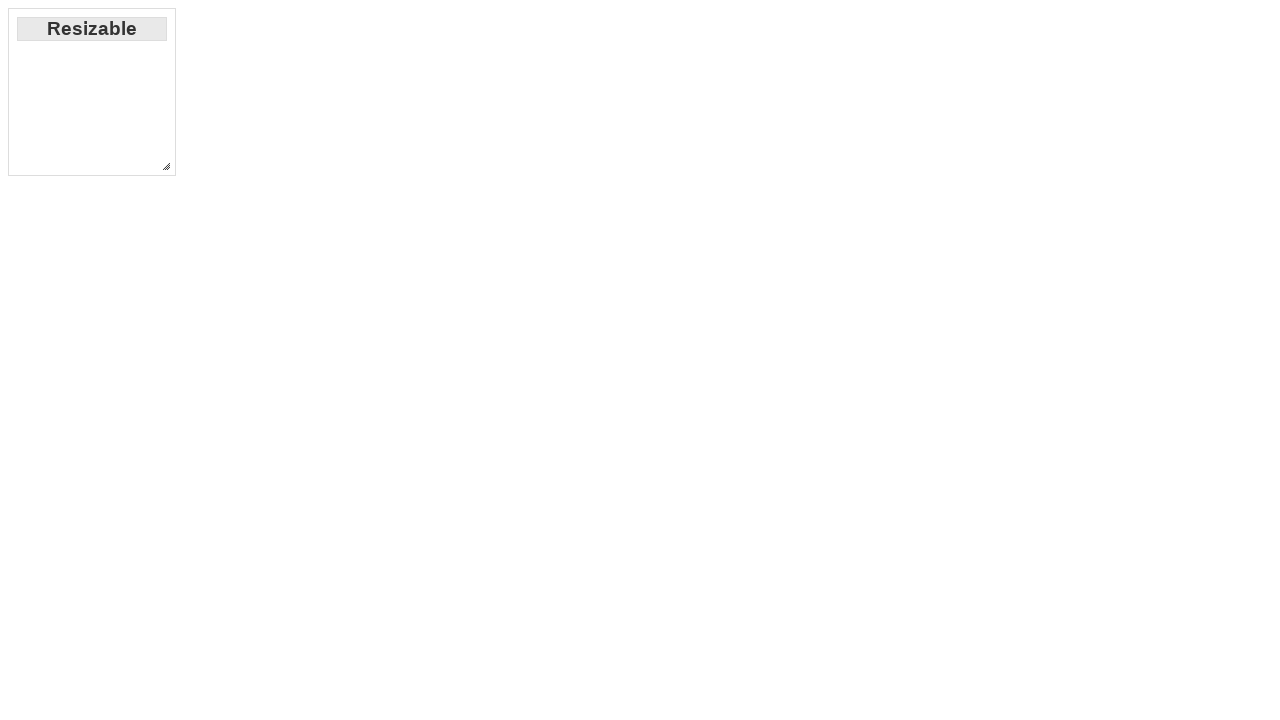

Moved mouse to the center of the resize handle at (166, 166)
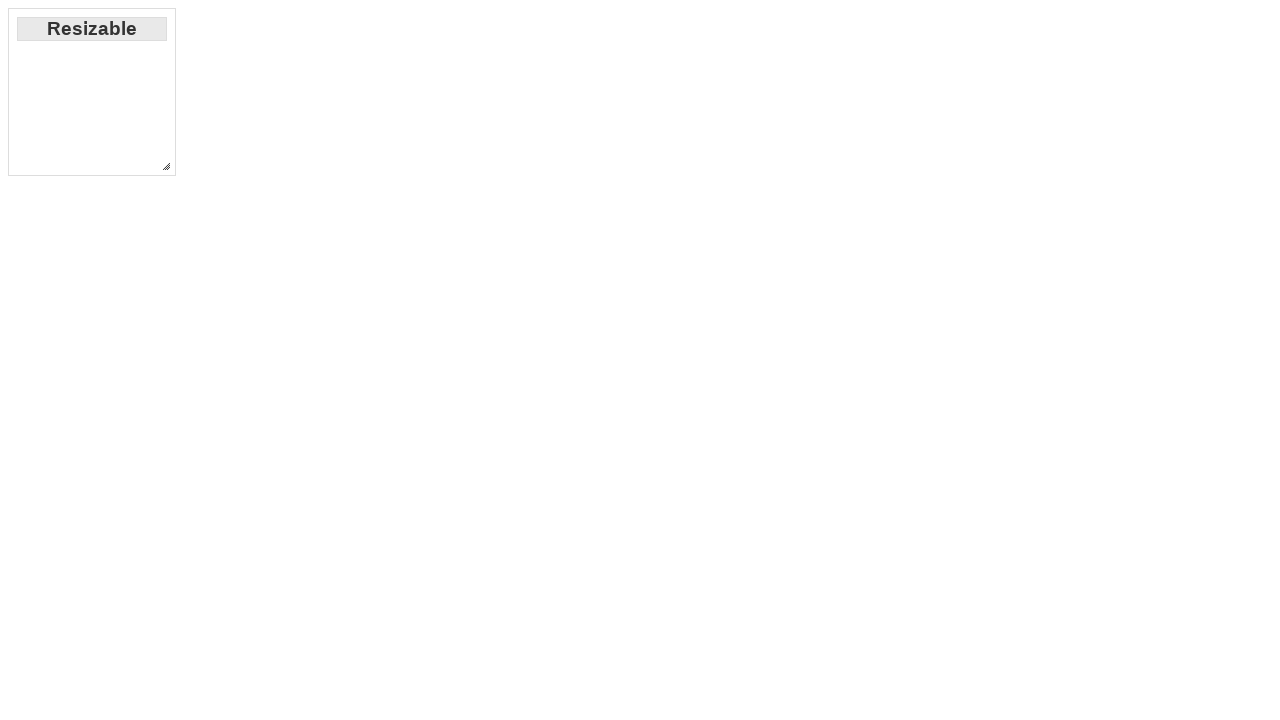

Pressed down the mouse button on the resize handle at (166, 166)
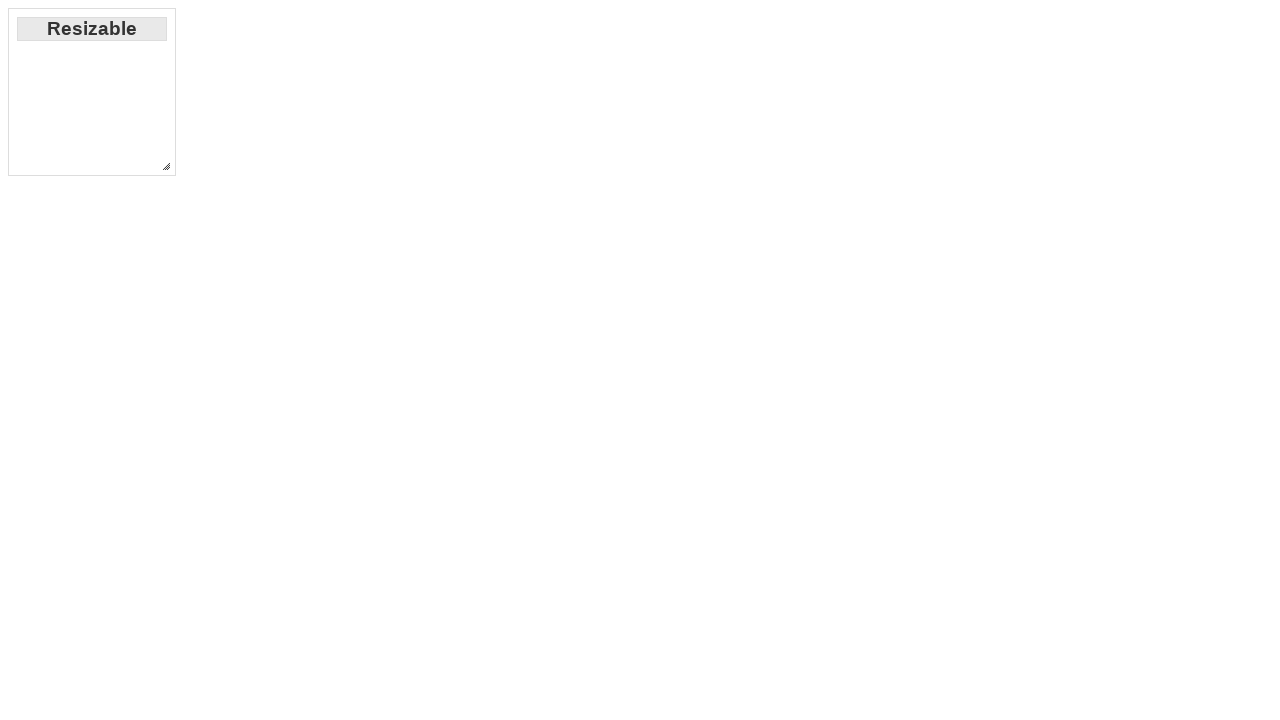

Dragged the resize handle 400 pixels right and 200 pixels down at (566, 366)
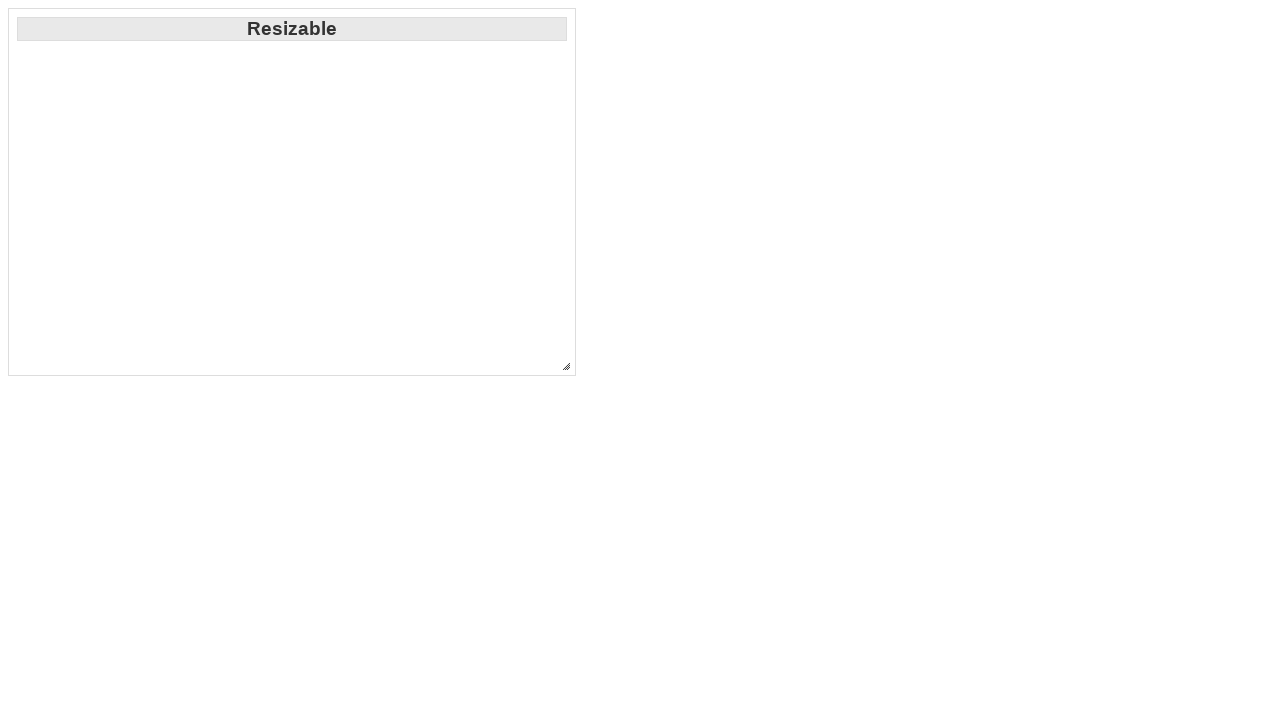

Released the mouse button, resize operation completed at (566, 366)
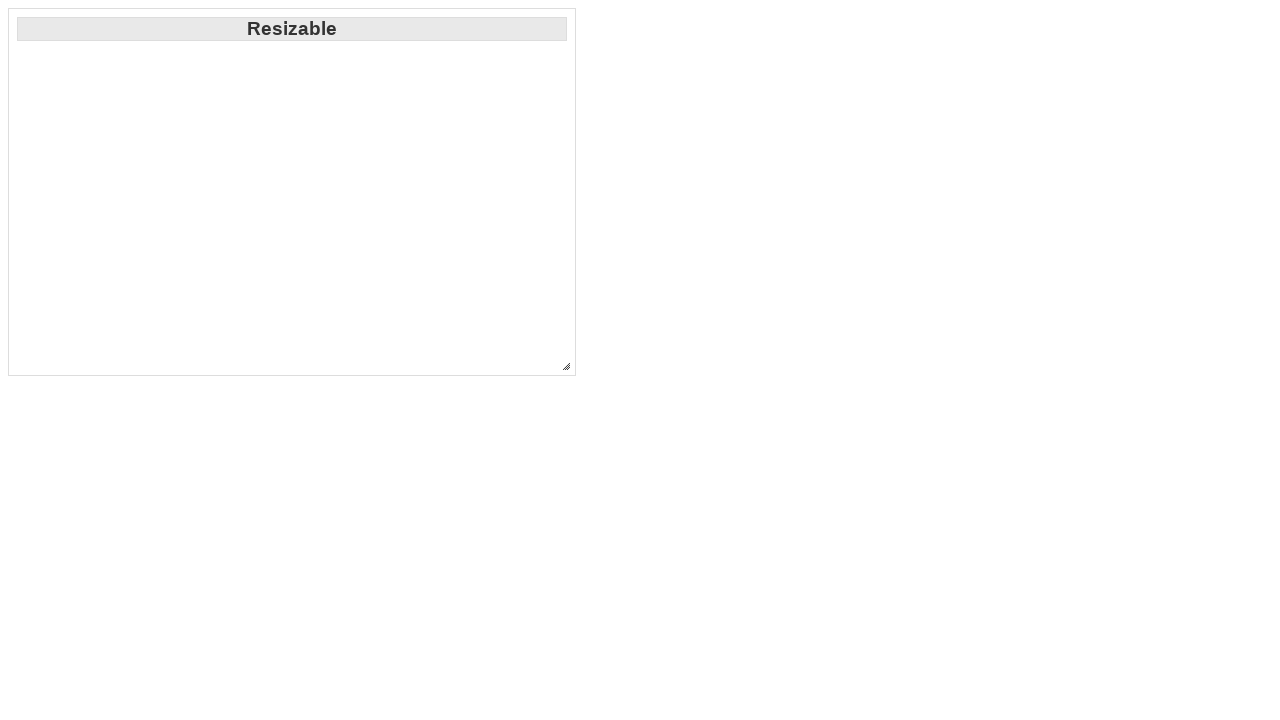

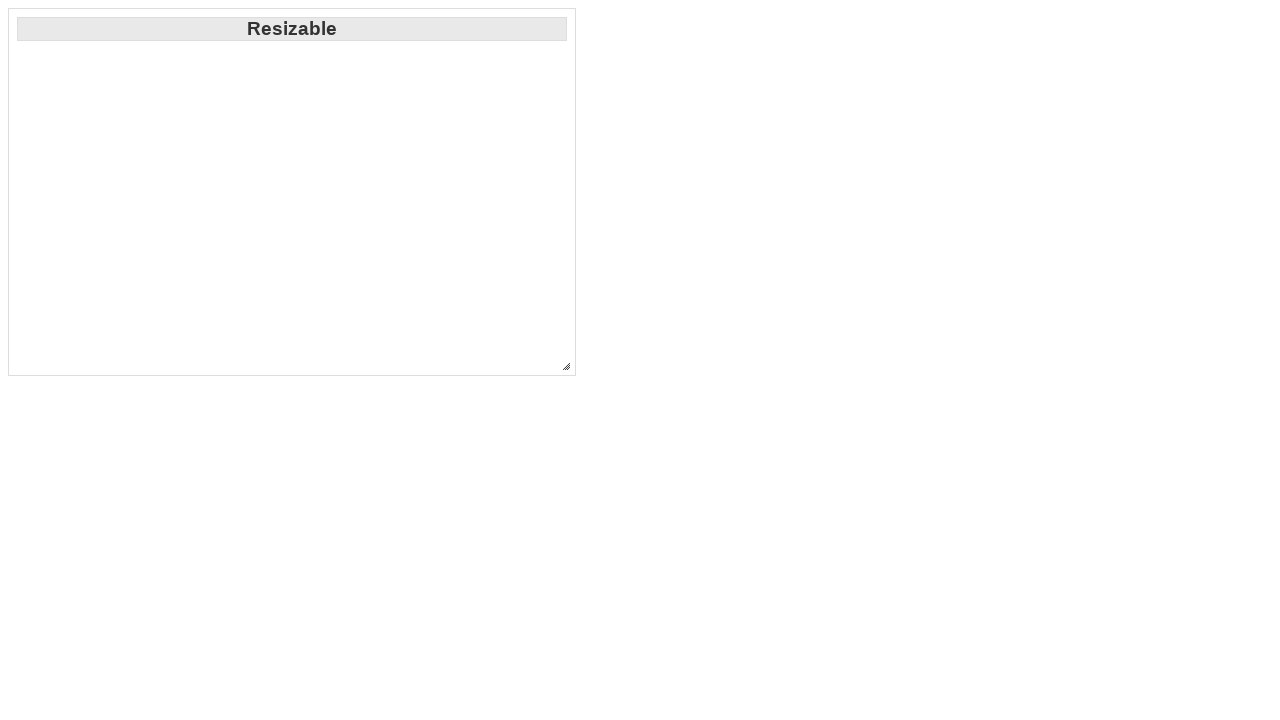